Tests dynamic loading functionality by clicking a start button and waiting for dynamically loaded content to appear

Starting URL: https://the-internet.herokuapp.com/dynamic_loading/2

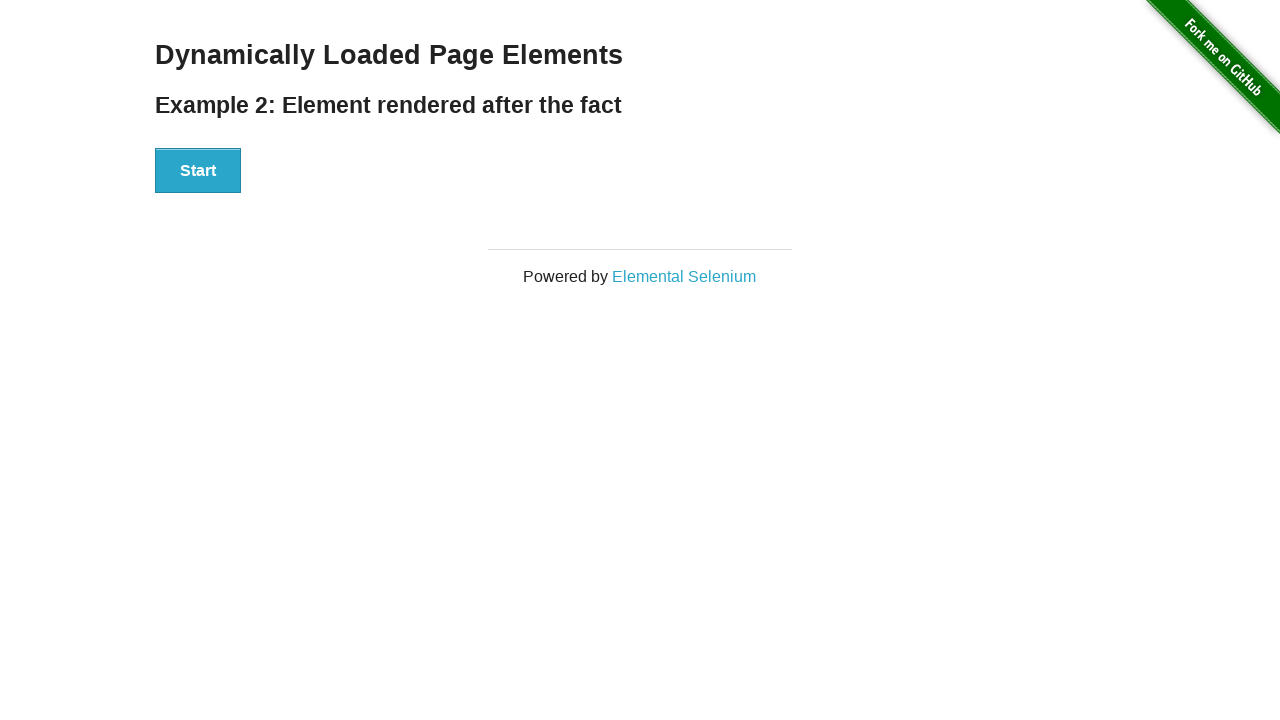

Clicked start button to trigger dynamic loading at (198, 171) on #start > button
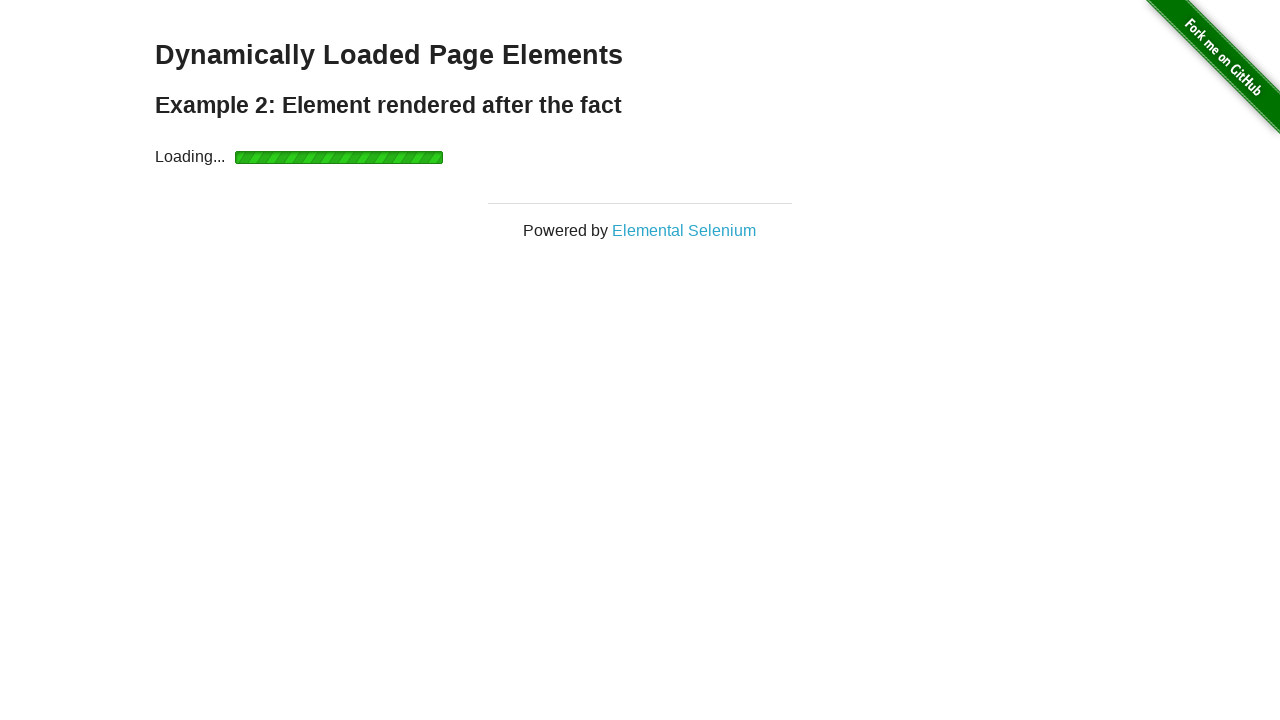

Waited for dynamically loaded content to appear
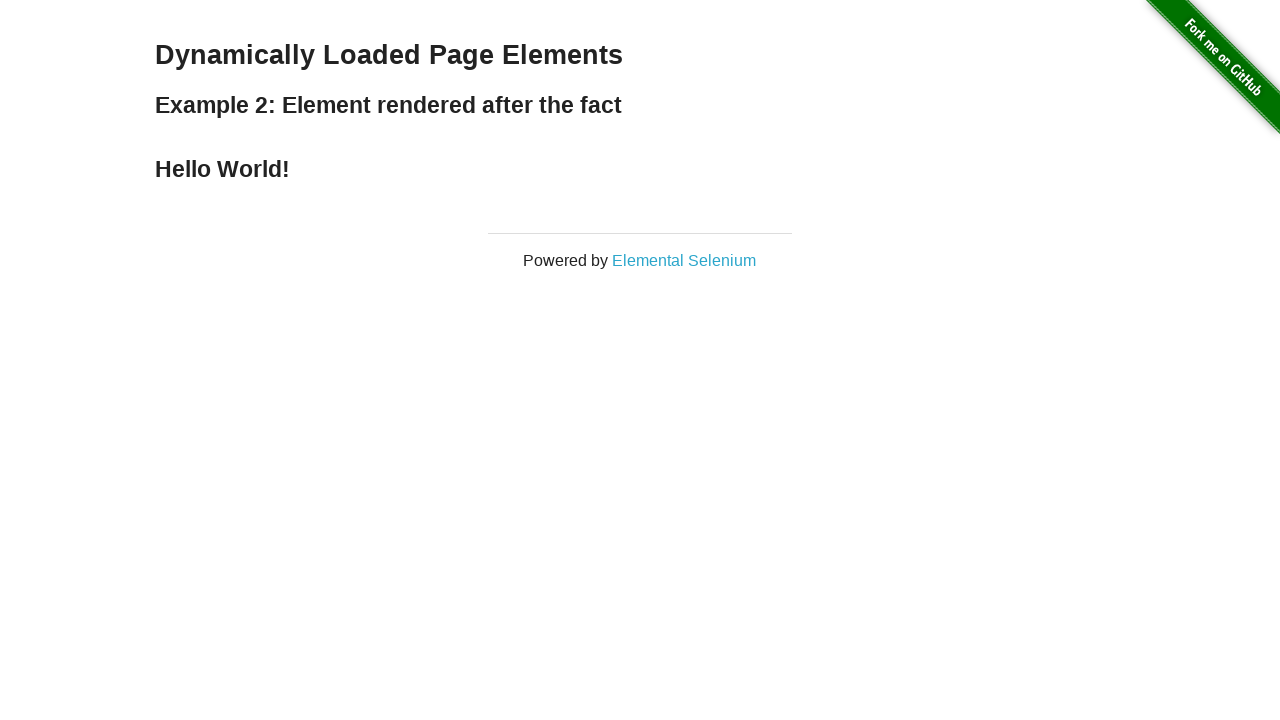

Retrieved text content from loaded element: 'Hello World!'
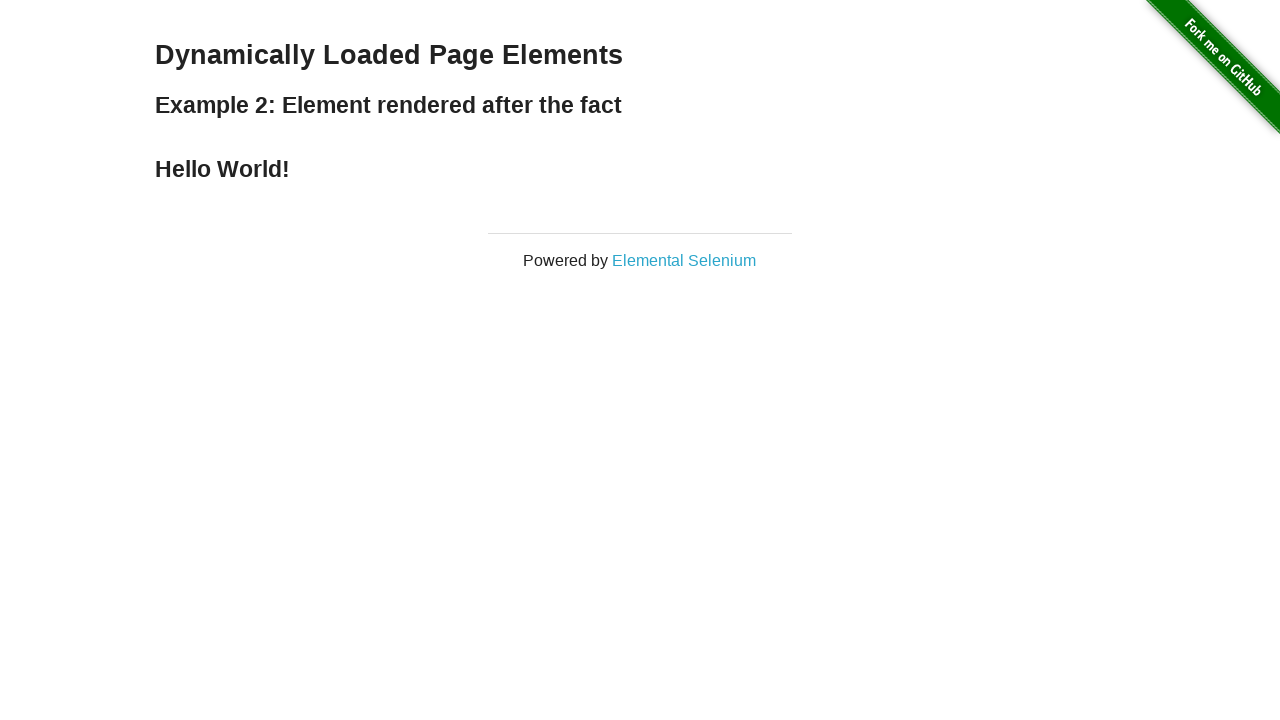

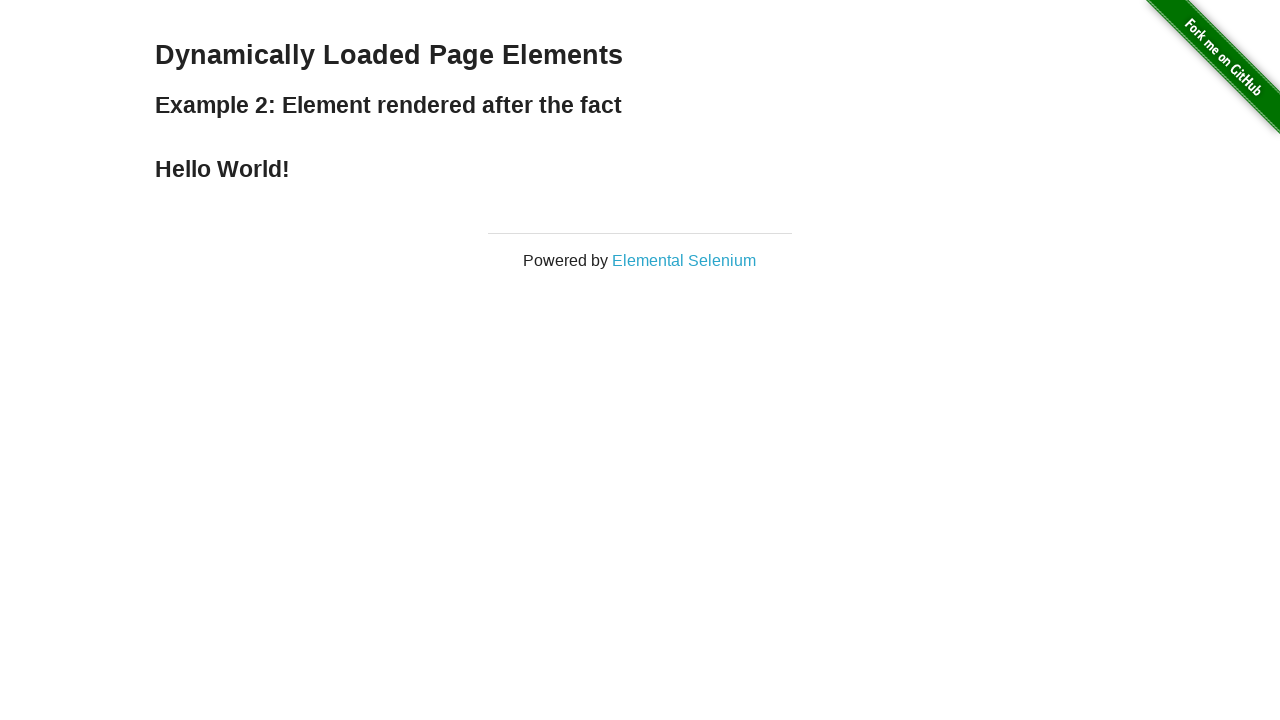